Tests dropdown menu interaction by clicking on a dropdown button and navigating to Facebook link

Starting URL: http://omayo.blogspot.com/

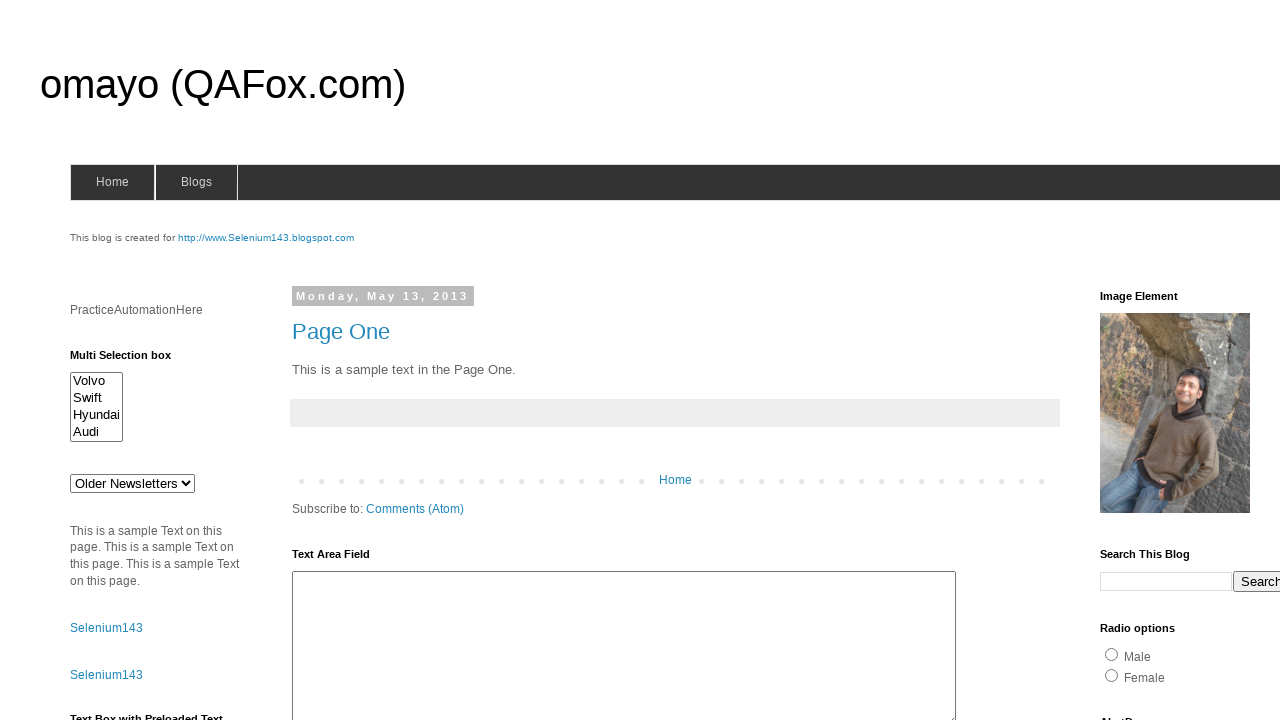

Clicked dropdown button to open menu at (1227, 360) on button.dropbtn
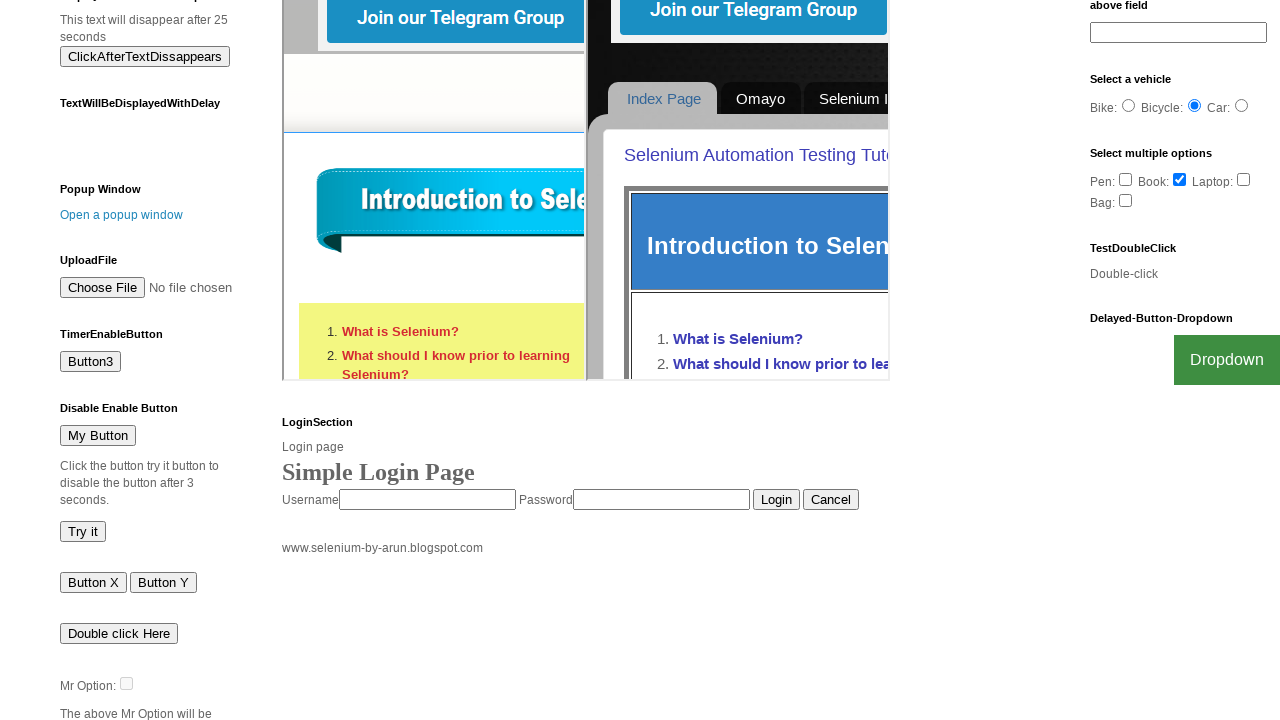

Waited for dropdown menu to fully open
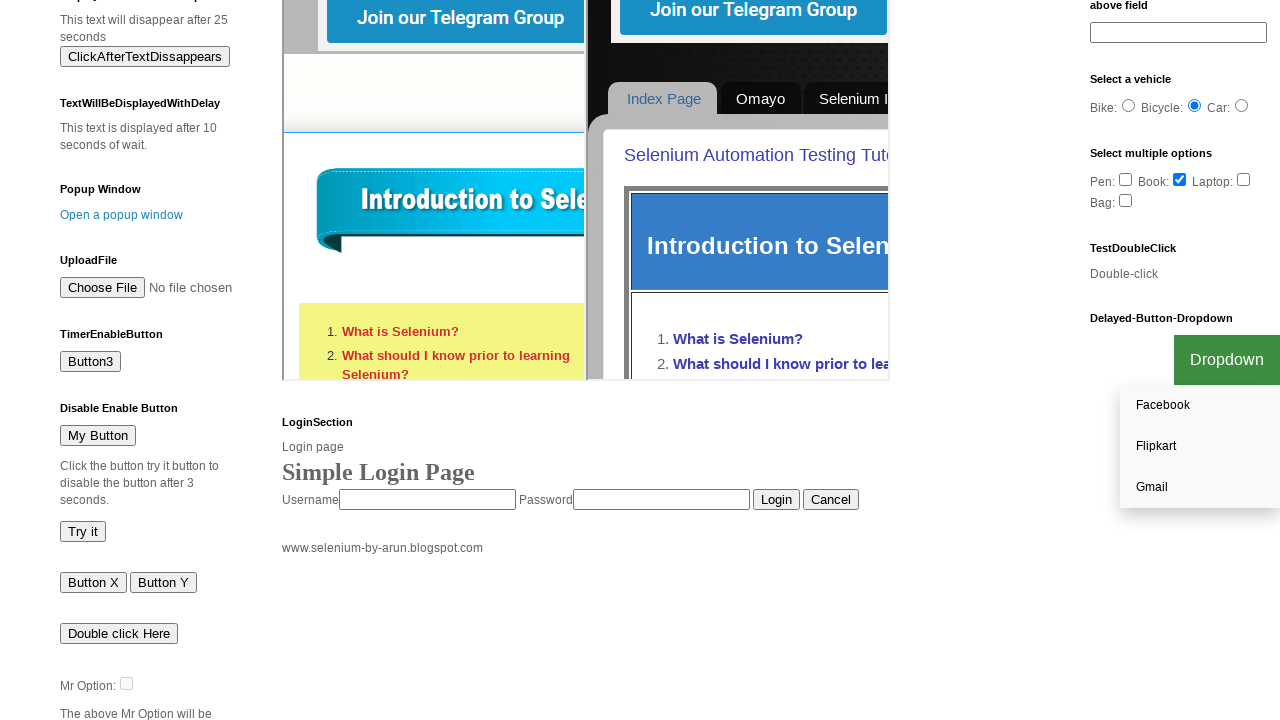

Clicked Facebook link in dropdown menu at (1200, 406) on a:text('Facebook')
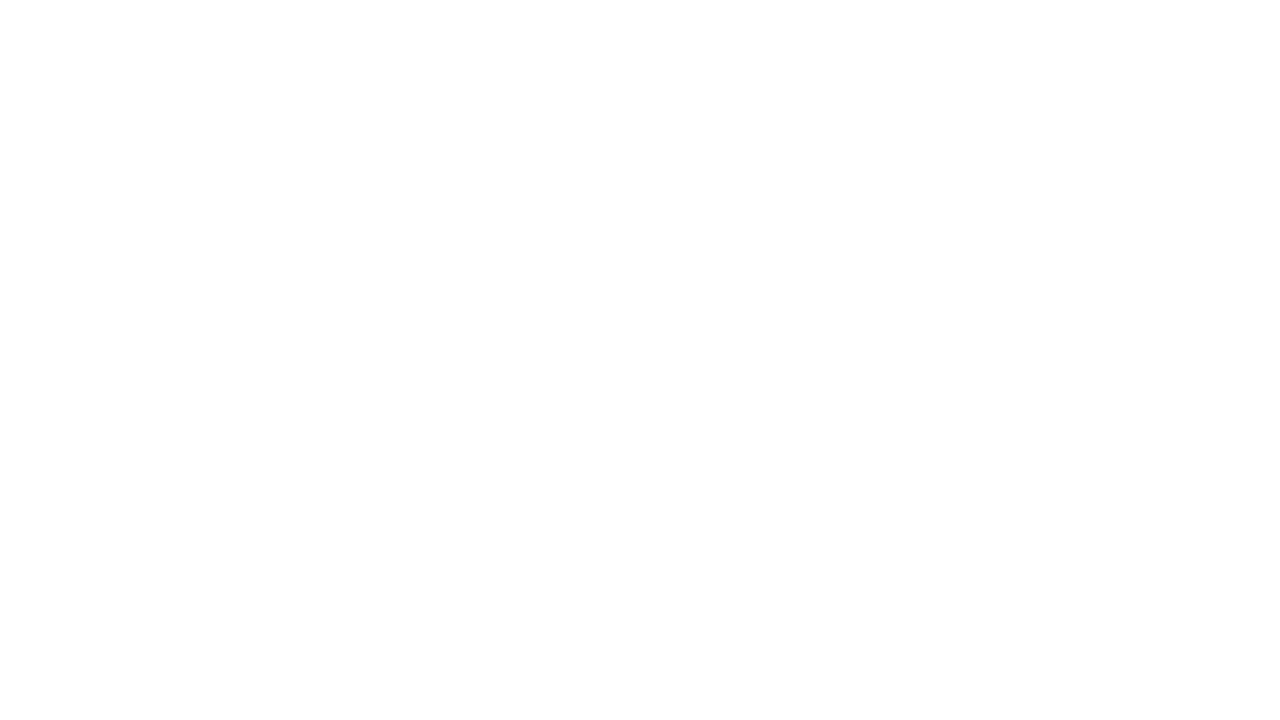

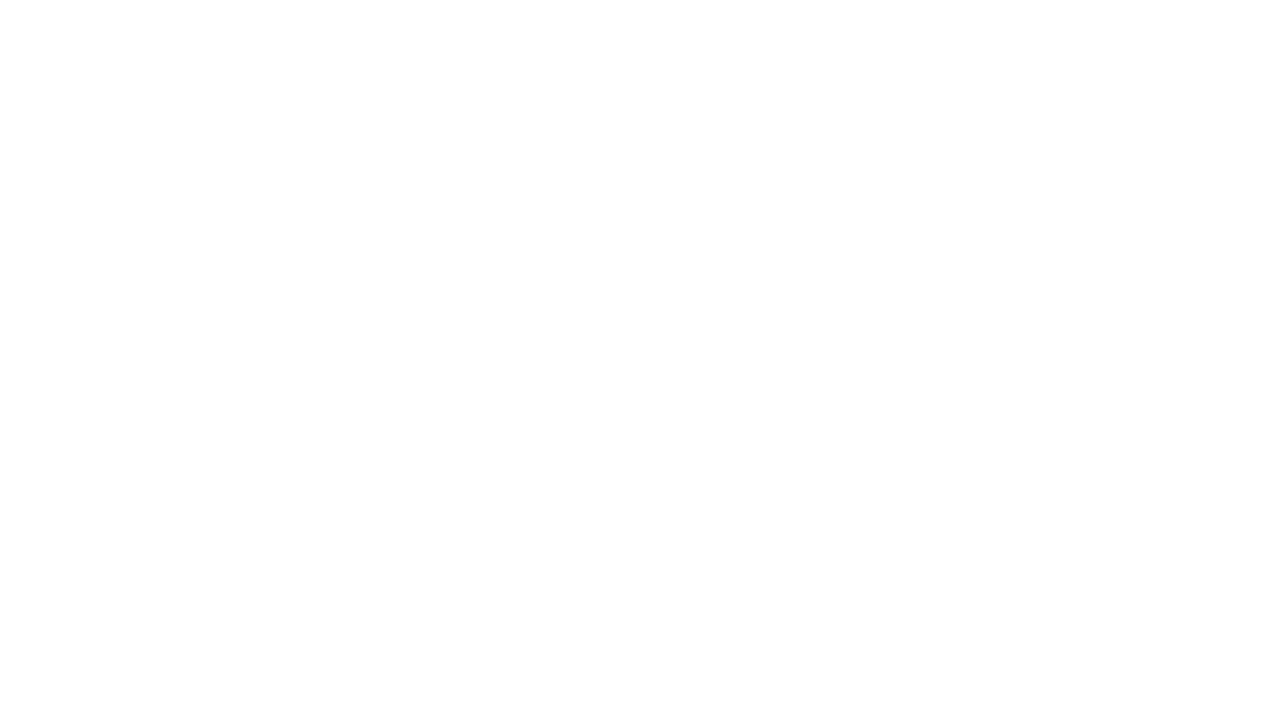